Alternative implementation of alert dialog handling with dismiss action

Starting URL: http://sahitest.com/demo/alertTest.htm

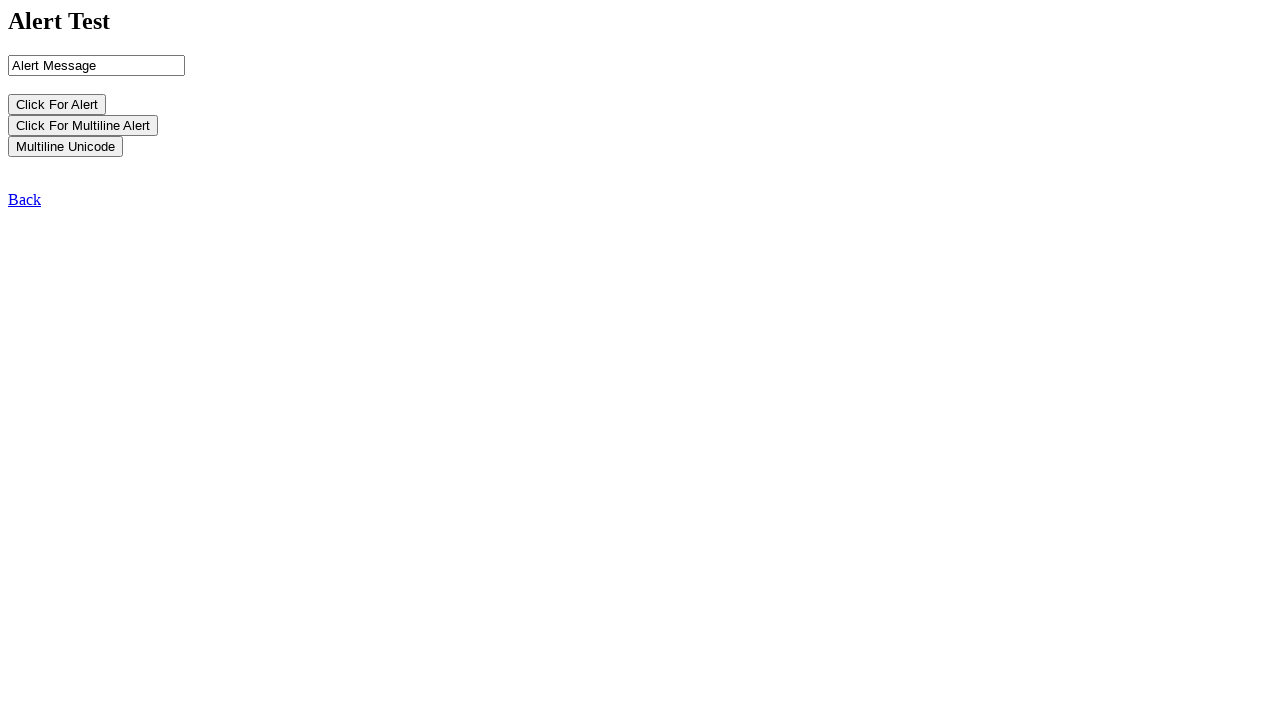

Clicked button 'b1' to trigger alert dialog at (57, 104) on input[name='b1']
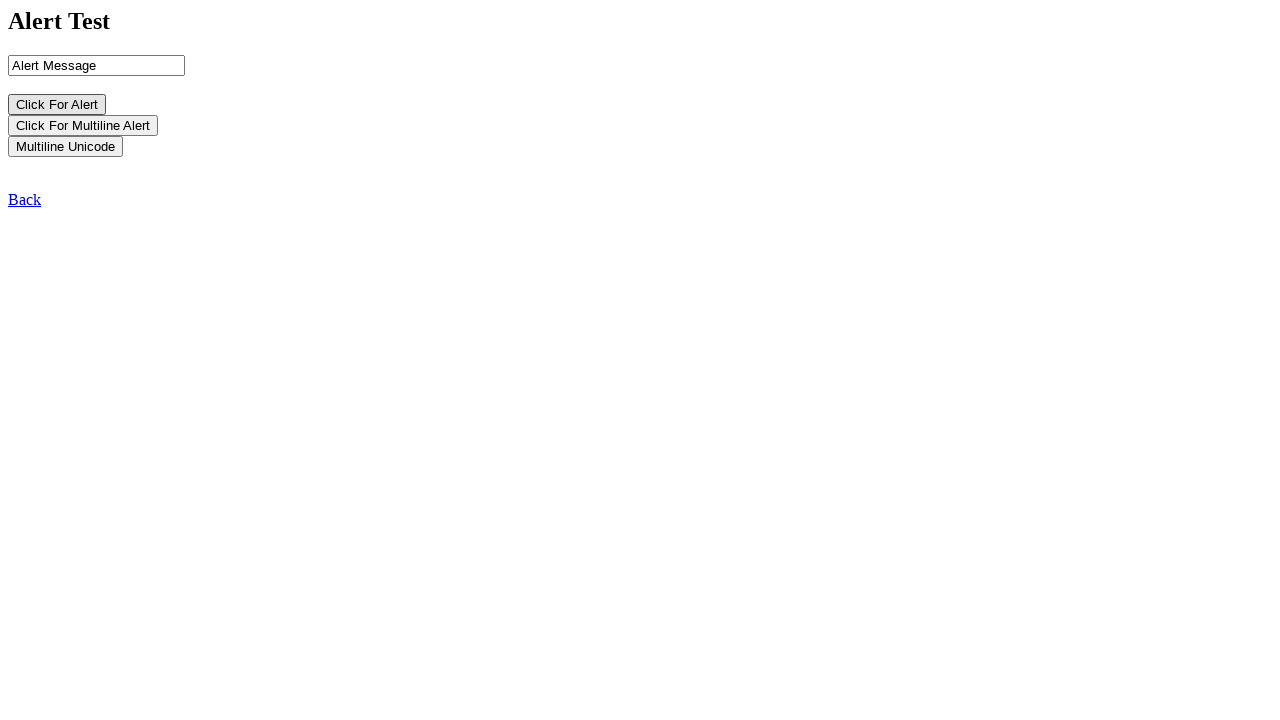

Set up dialog handler to dismiss alert
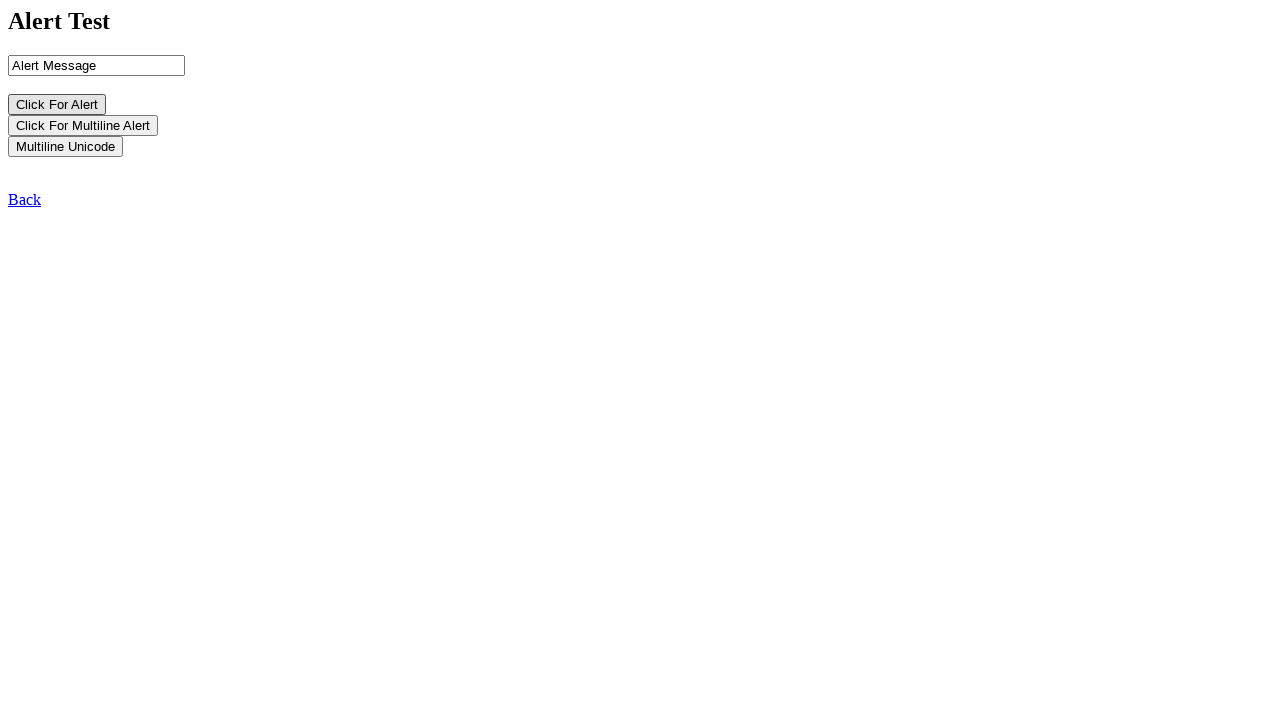

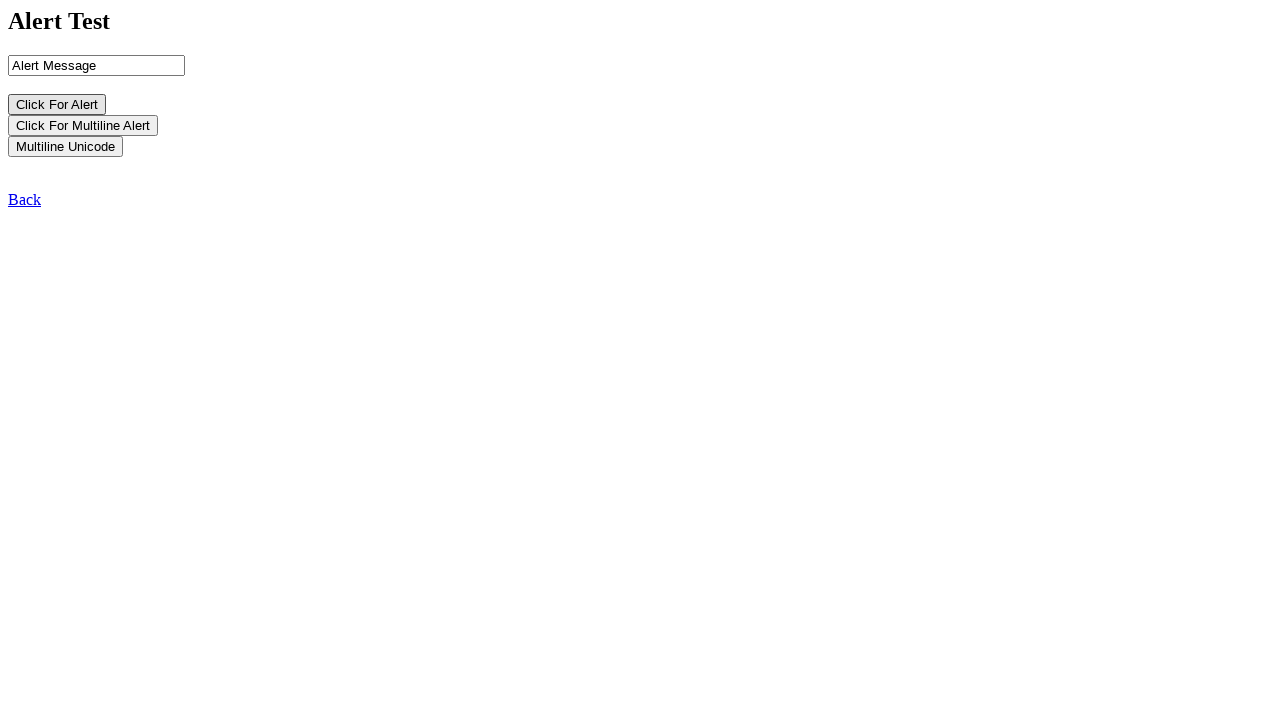